Tests JavaScript alert functionality by clicking the first alert button and accepting the alert dialog

Starting URL: https://the-internet.herokuapp.com/javascript_alerts

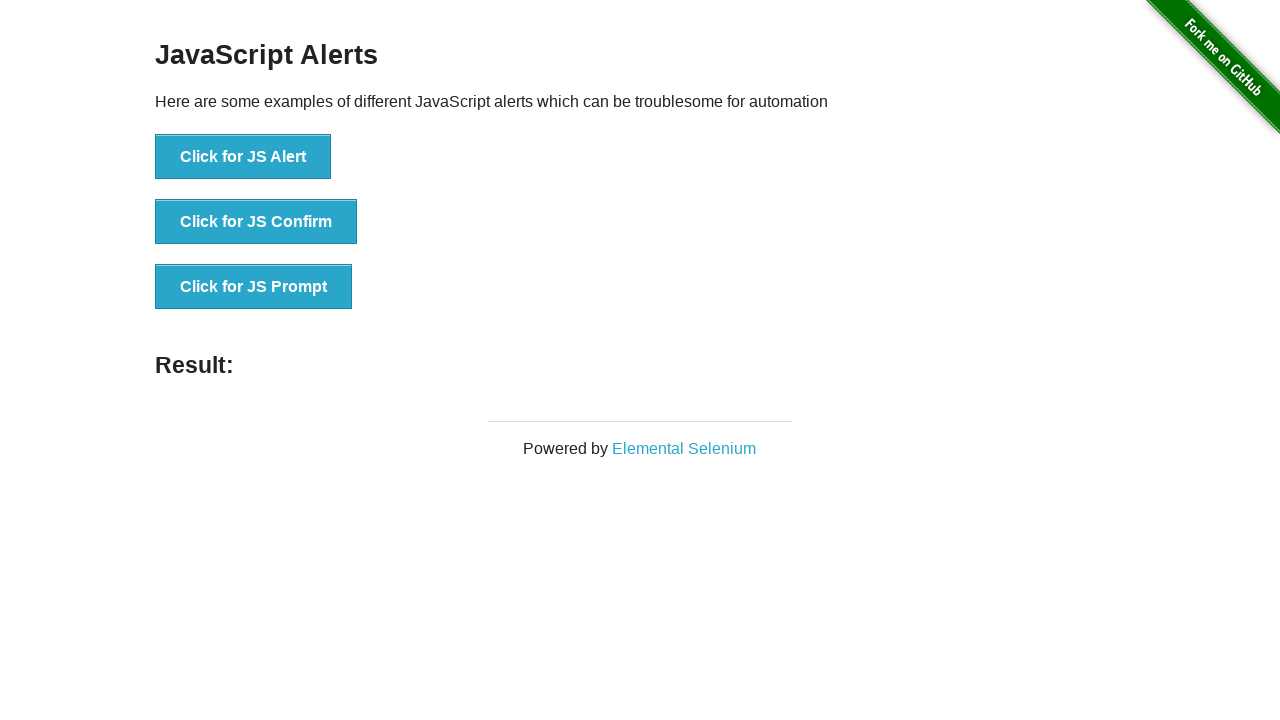

Clicked the first alert button at (243, 157) on text='Click for JS Alert'
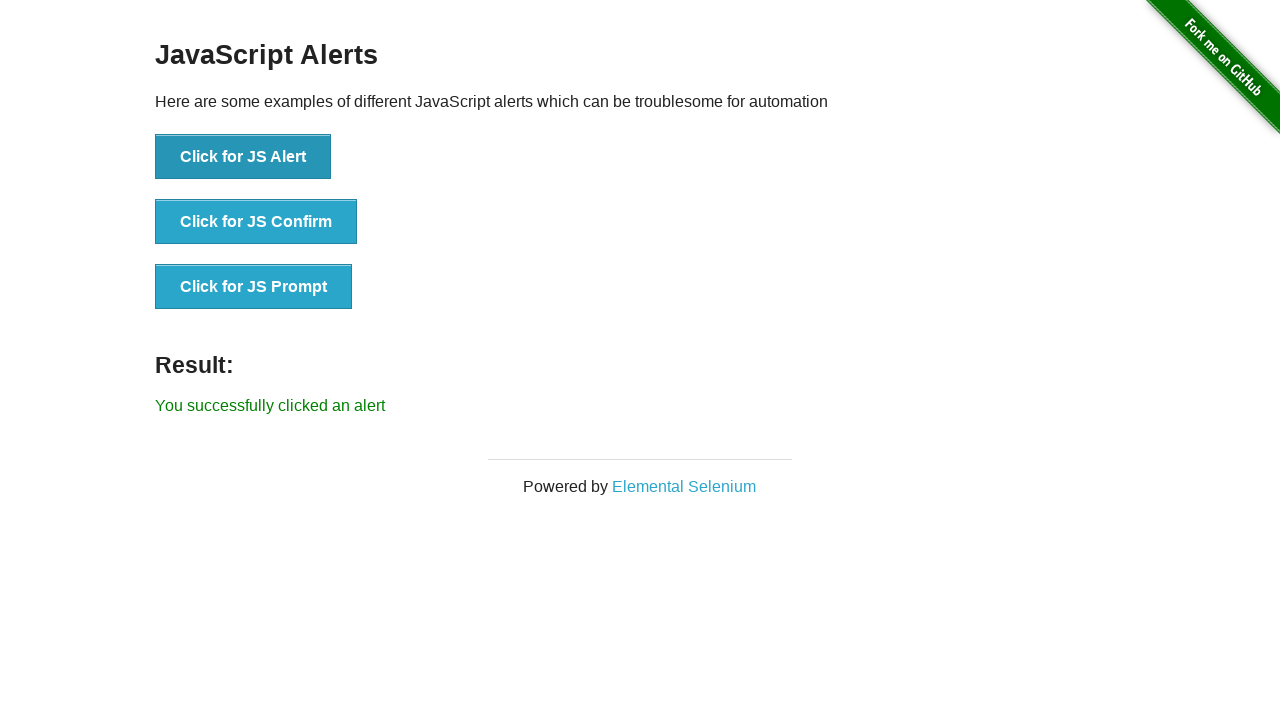

Set up dialog handler to accept alert
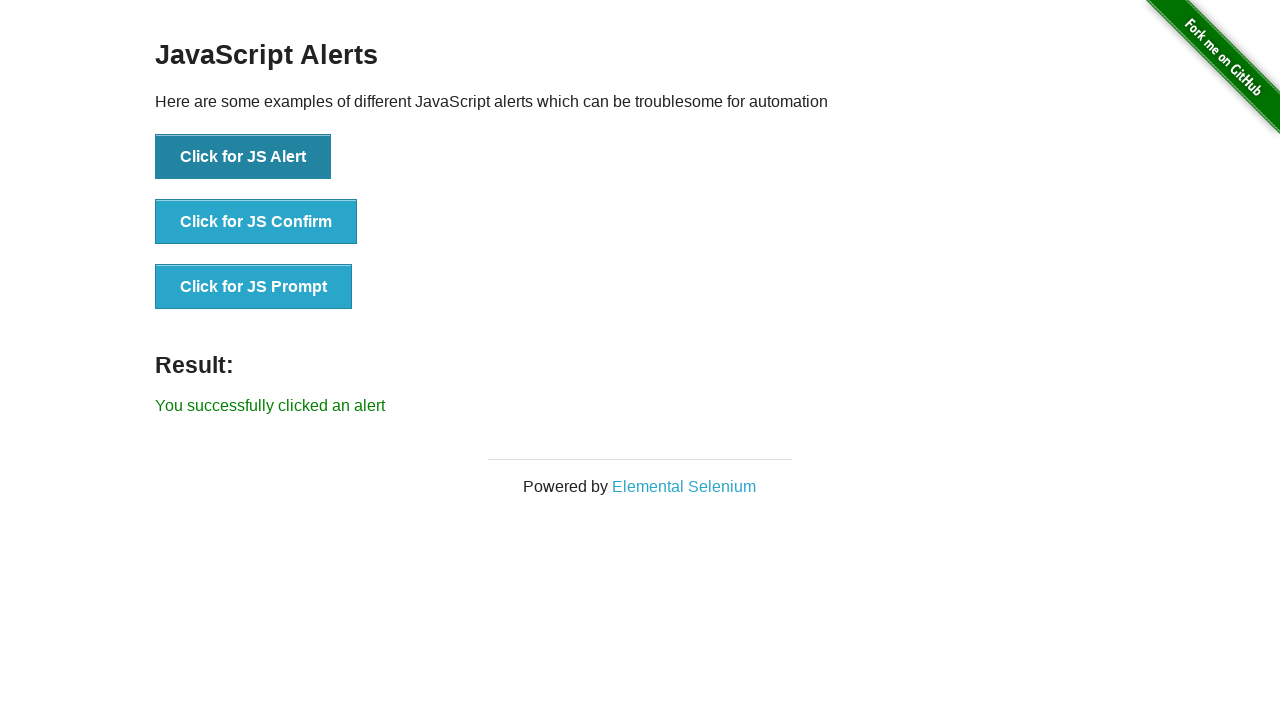

Verified success message is displayed after accepting alert
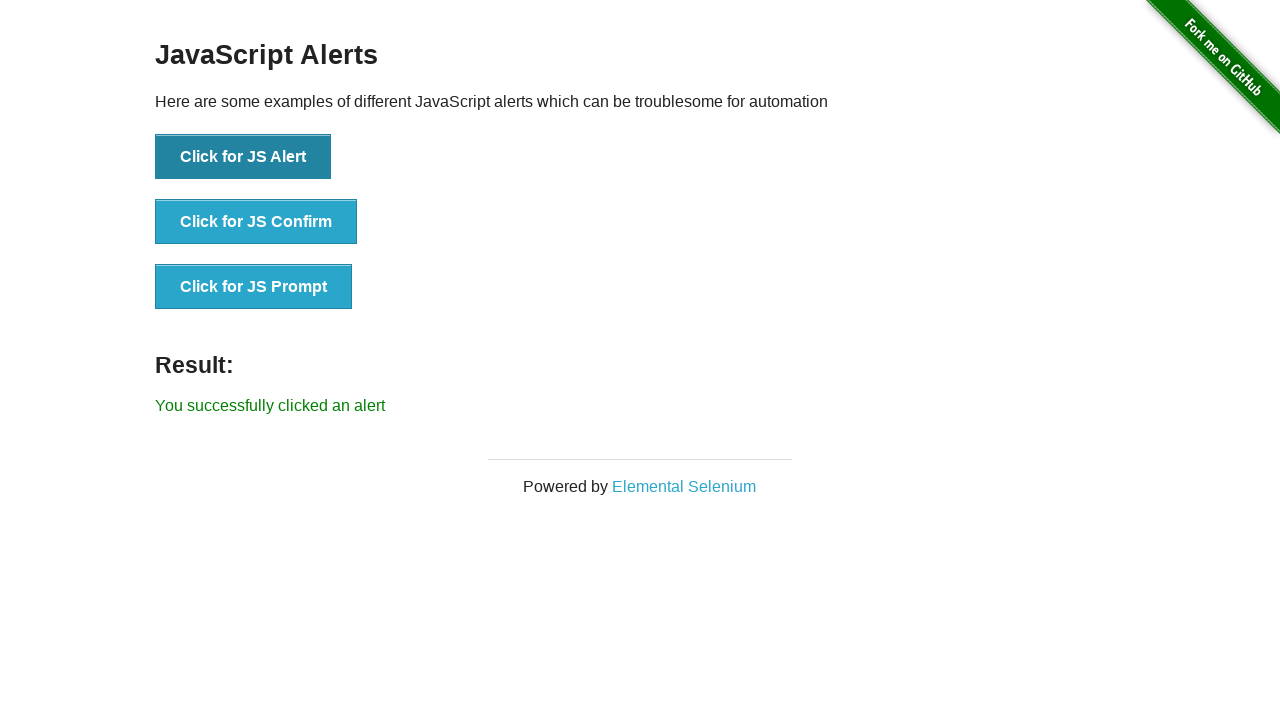

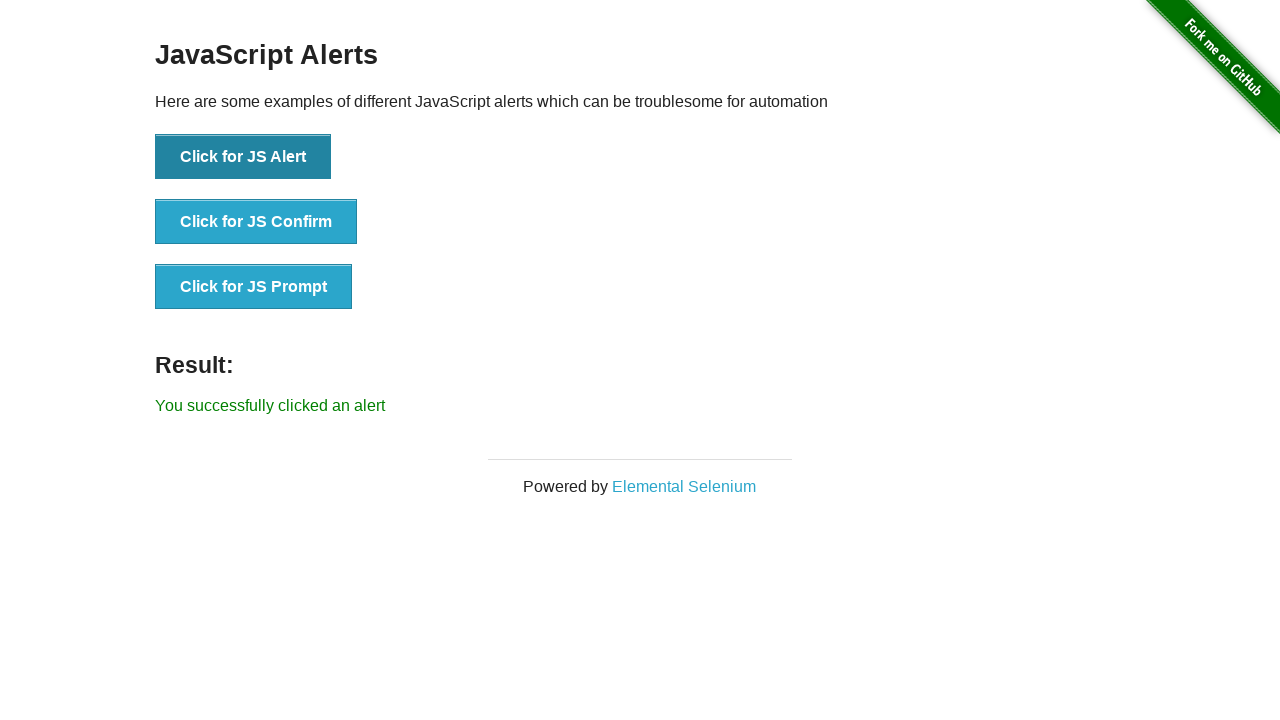